Navigates to Demo Tables and accesses the last row of the Employee Basic Info table

Starting URL: http://automationbykrishna.com

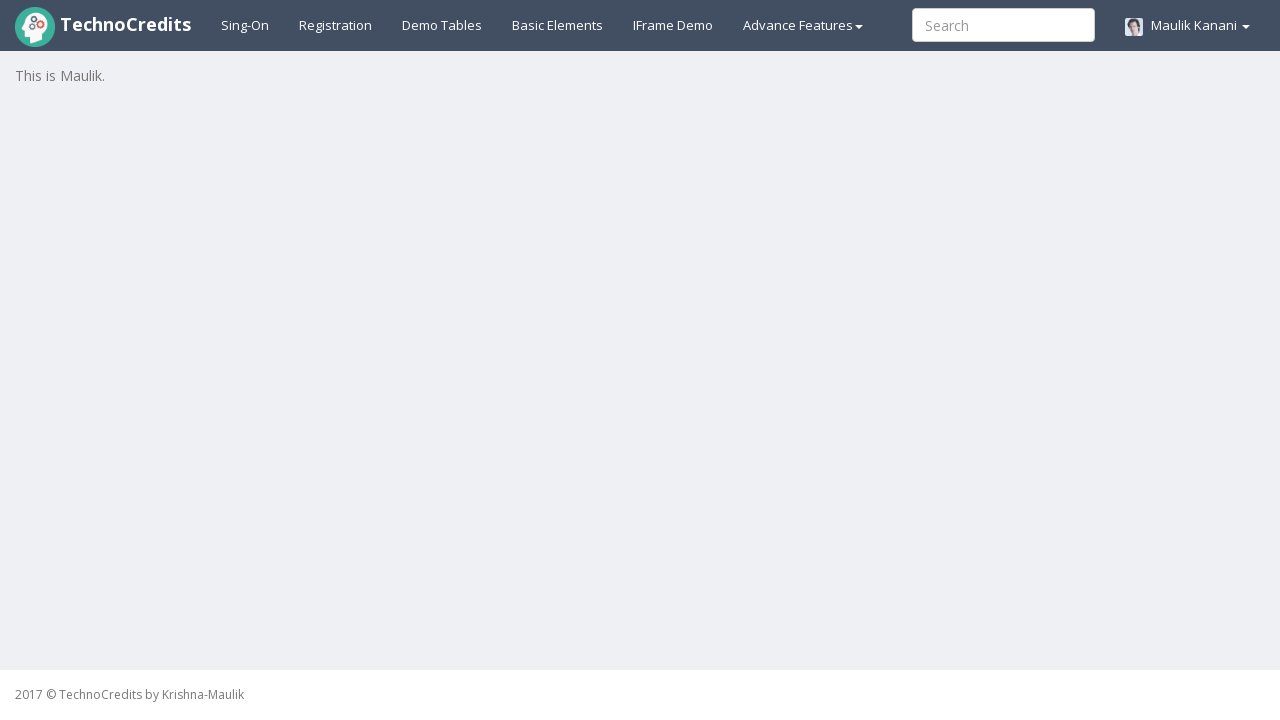

Clicked on Demo Tables tab at (442, 25) on a:text('Demo Tables')
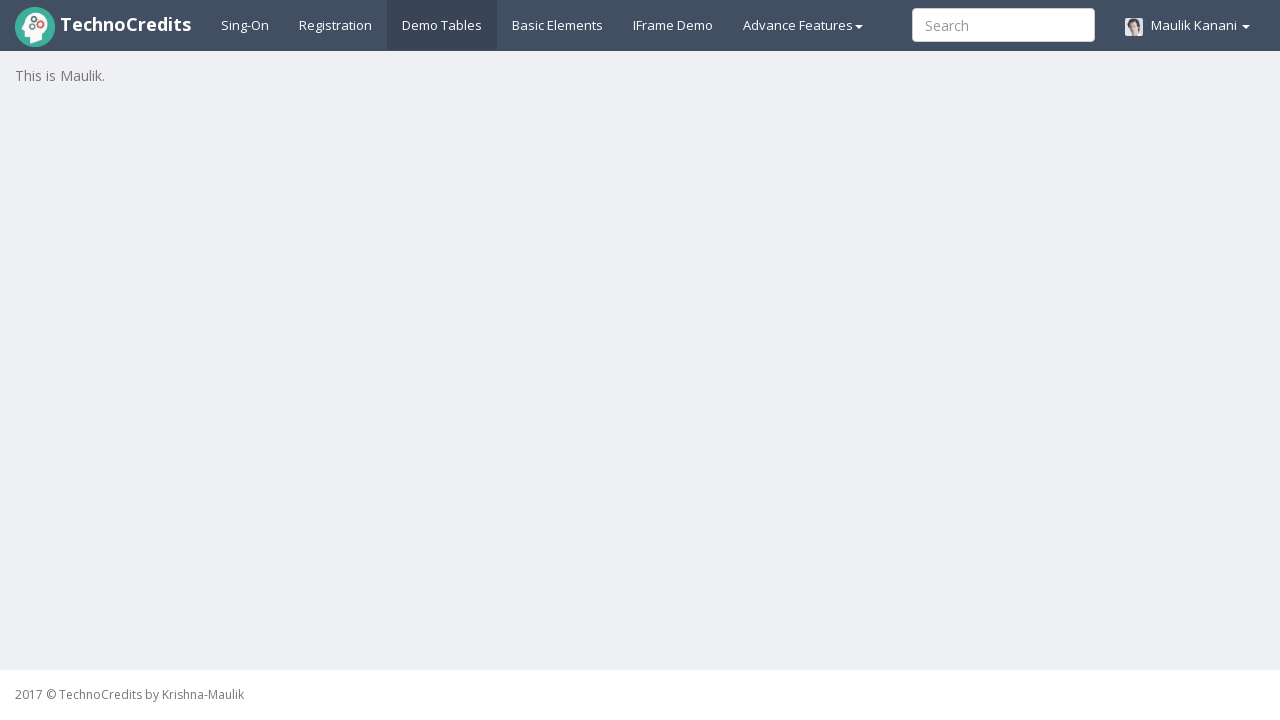

Employee Basic Info table loaded
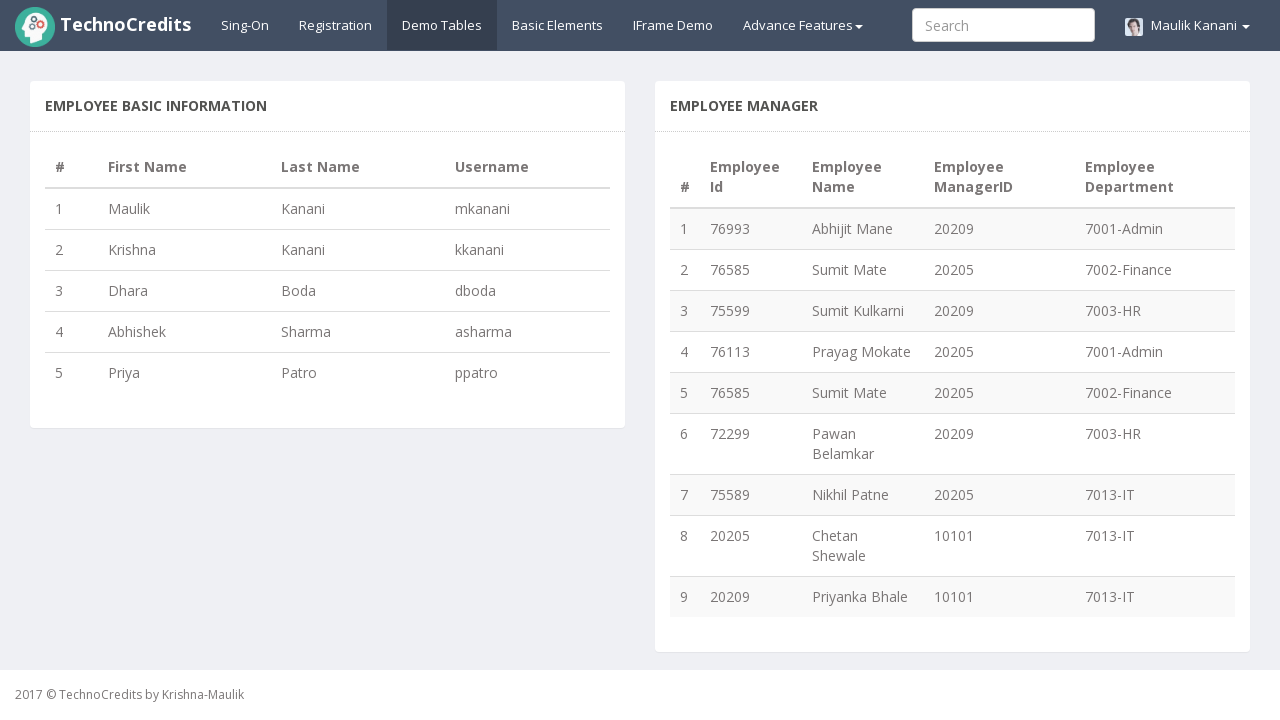

Counted 5 rows in the Employee Basic Info table
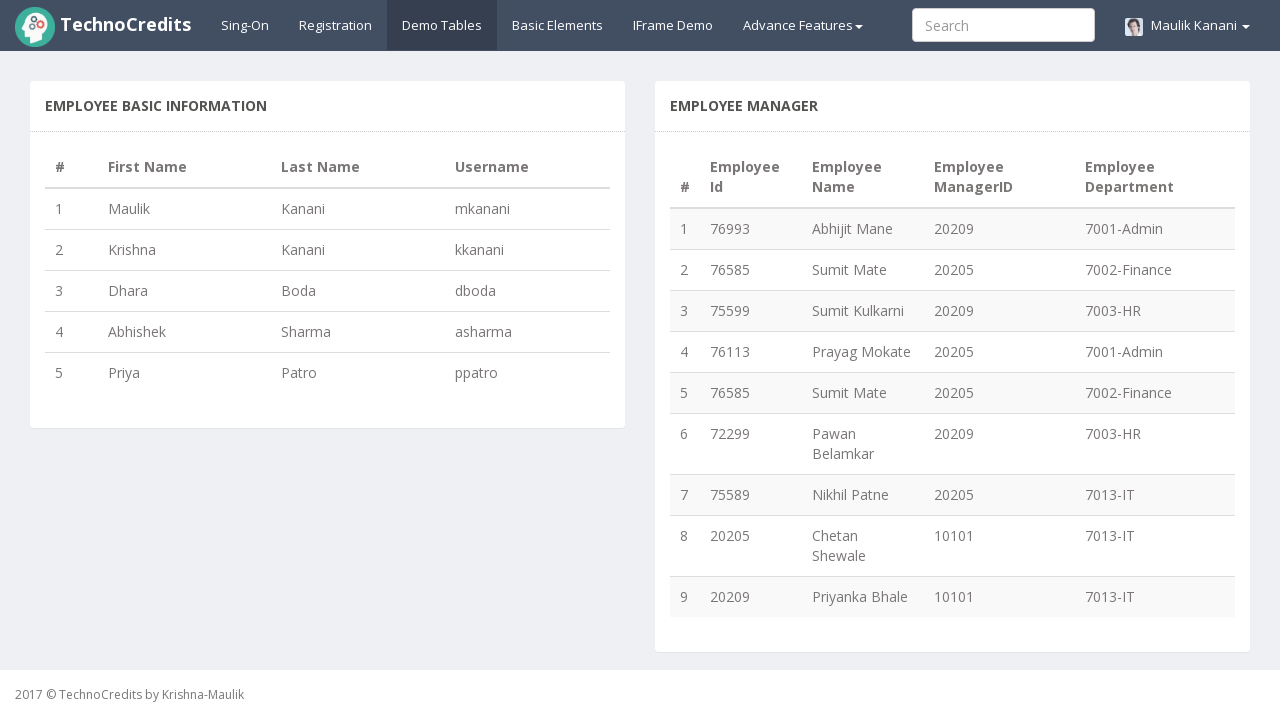

Accessed and retrieved text content from the last row (row 5) of the Employee Basic Info table
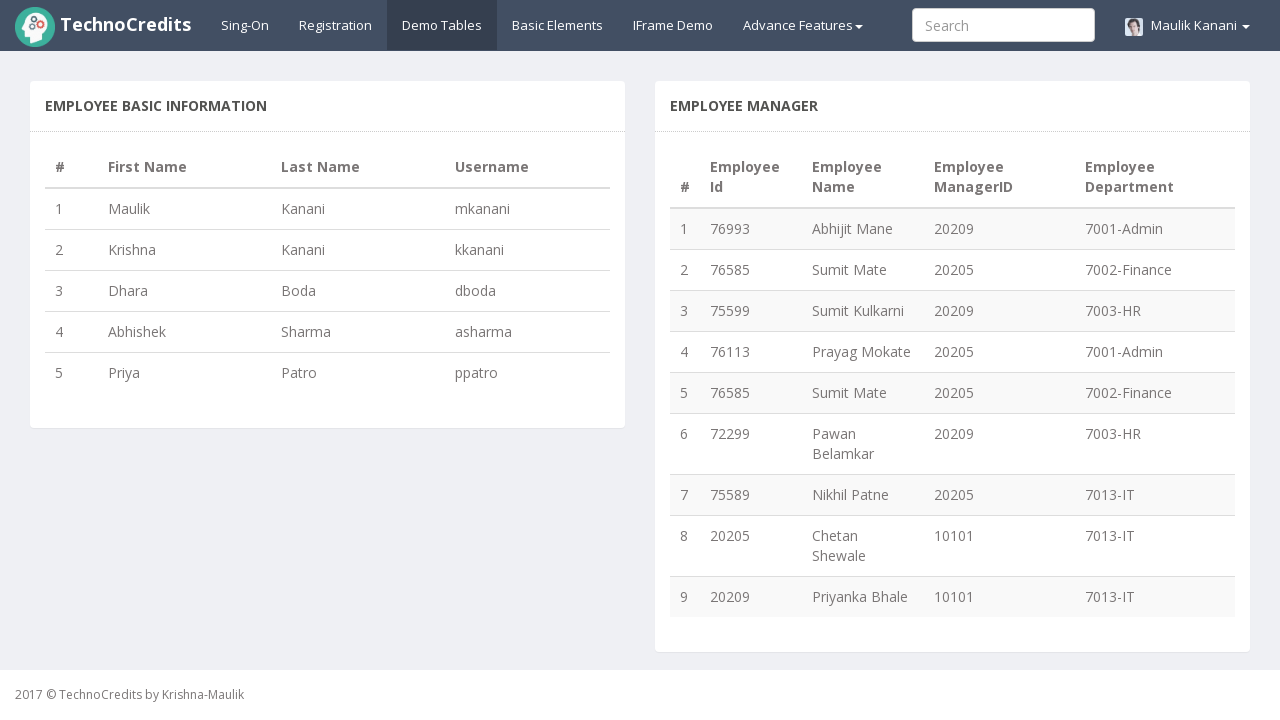

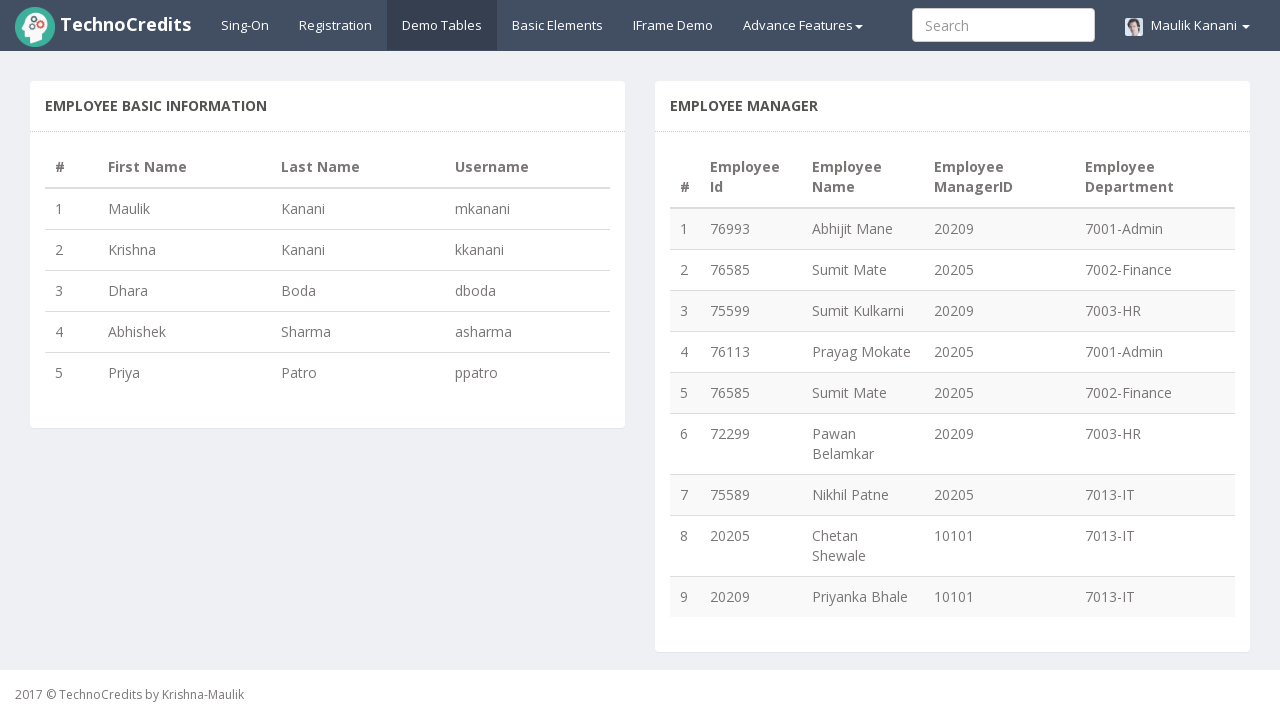